Tests adding multiple specific products (Cucumber, Brocolli, Beetroot) to a shopping cart on an e-commerce practice site by iterating through product listings and clicking the Add to Cart button for matching items.

Starting URL: https://rahulshettyacademy.com/seleniumPractise

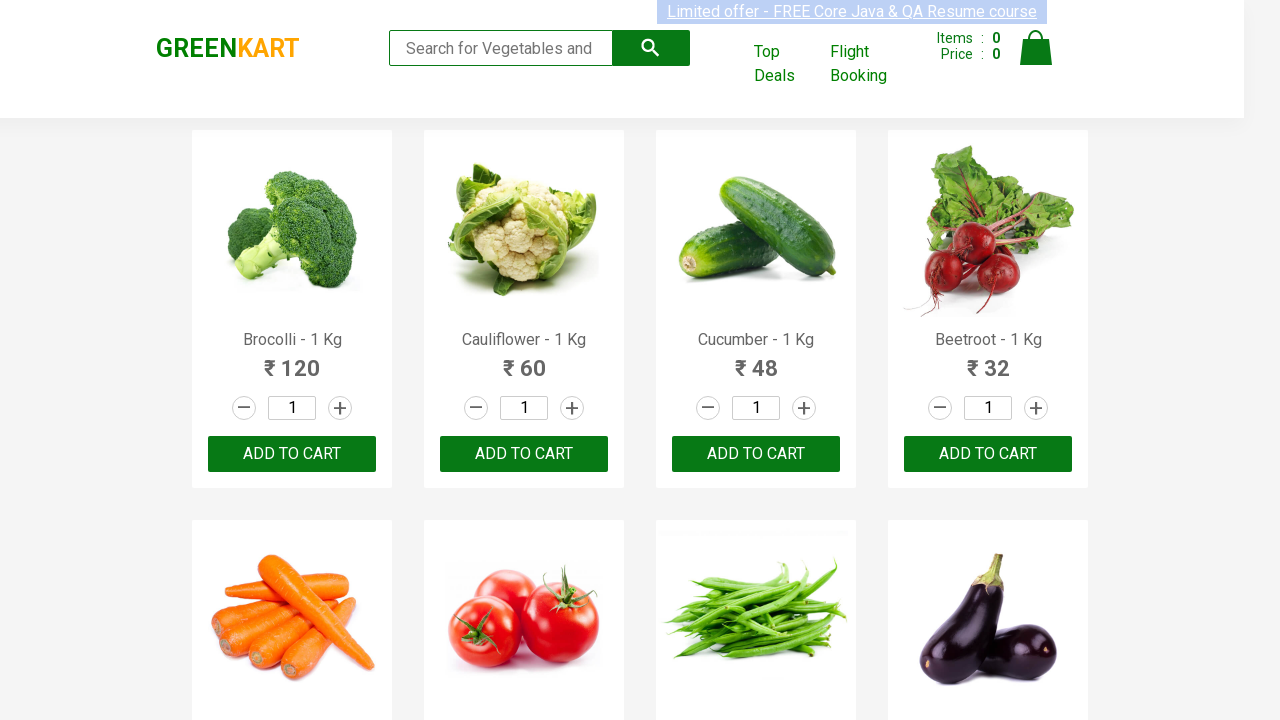

Waited for product names to load on the page
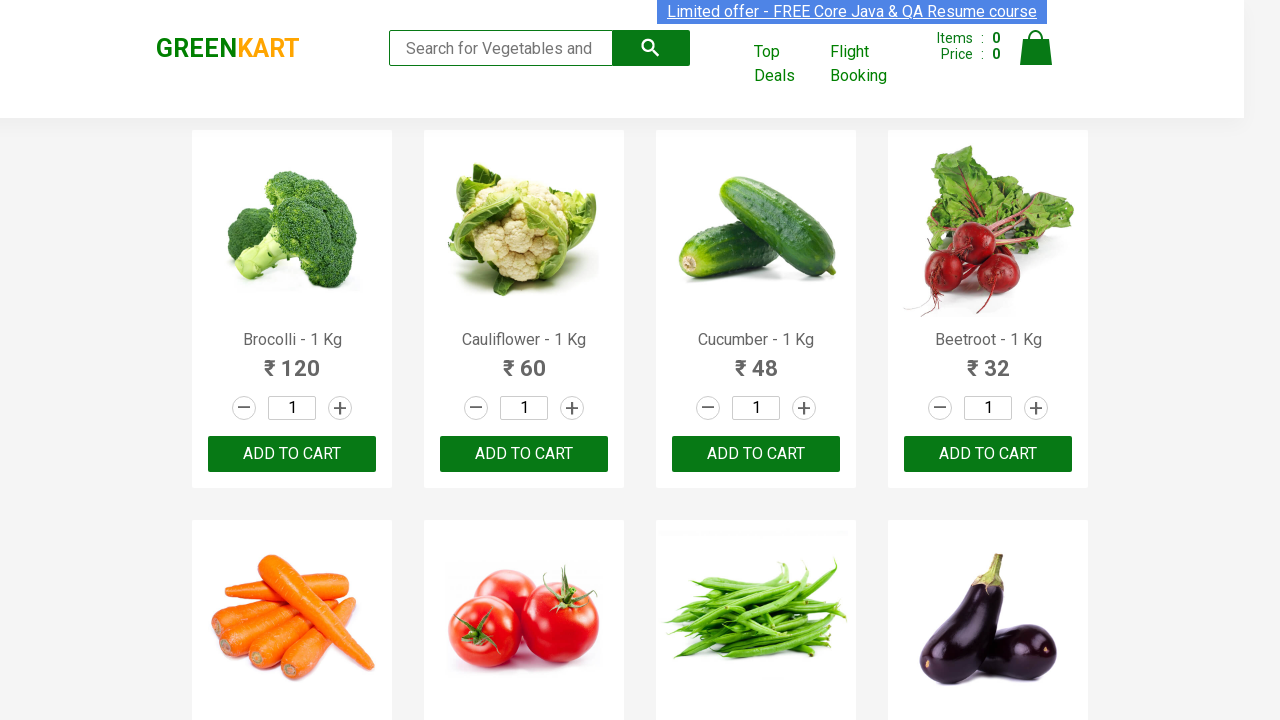

Retrieved all product elements from the page
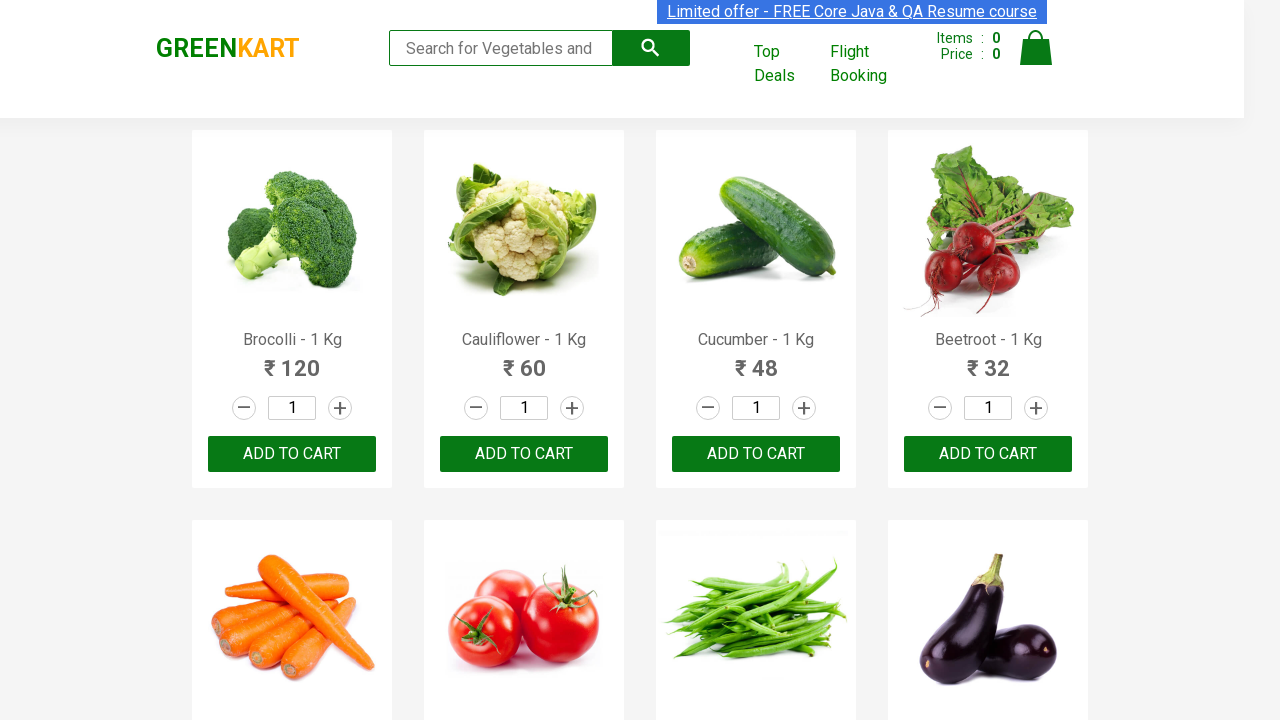

Extracted and formatted product name: 'Brocolli'
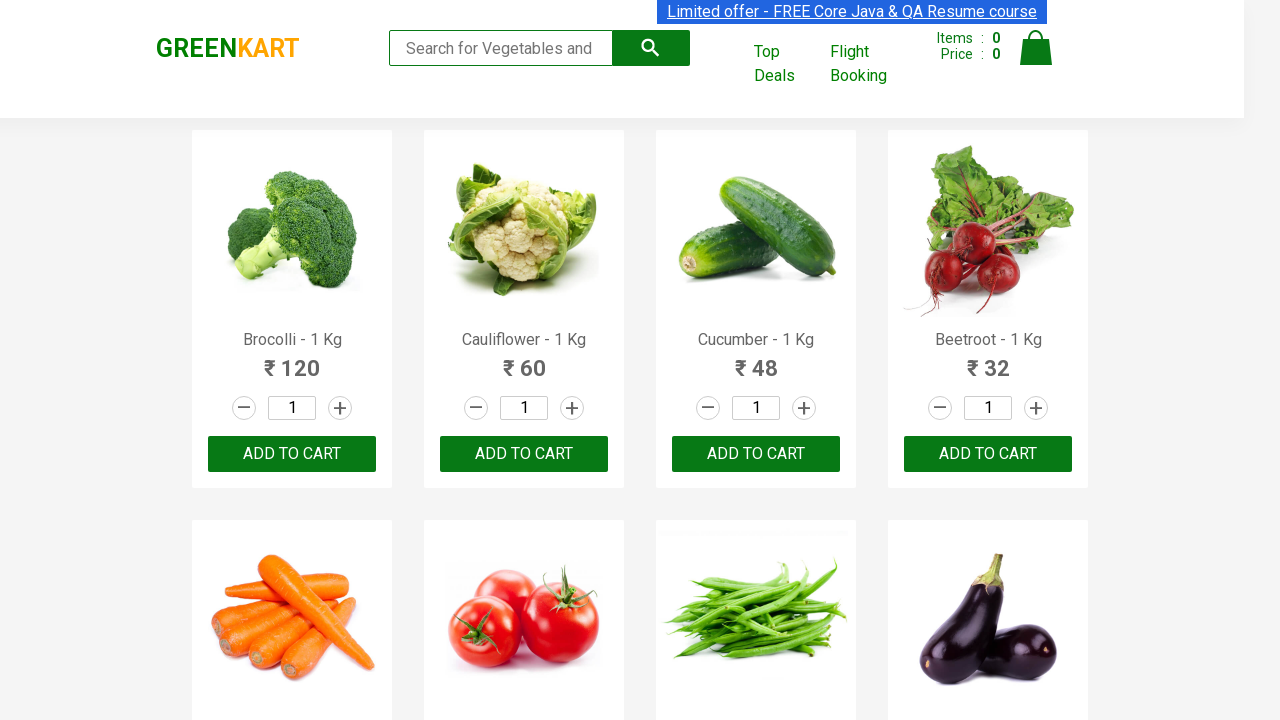

Clicked 'Add to Cart' button for 'Brocolli' (item 1 of 3) at (292, 454) on xpath=//div[@class='product-action']/button >> nth=0
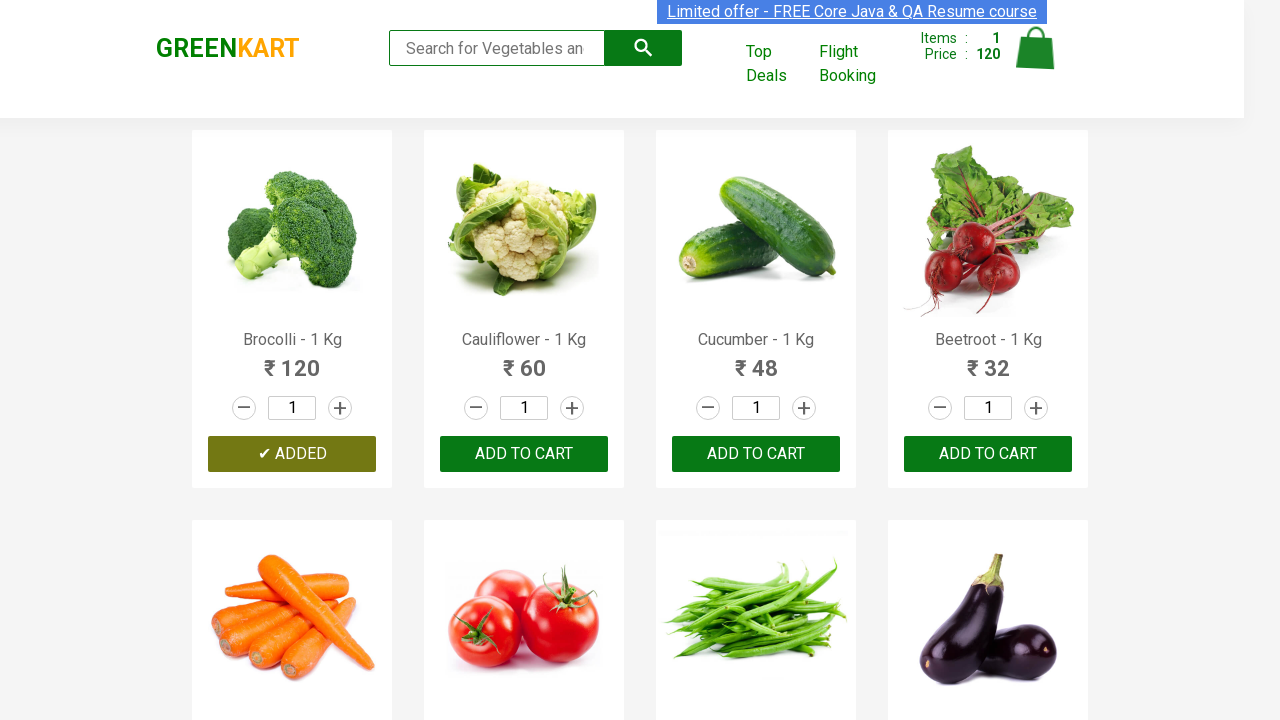

Extracted and formatted product name: 'Cauliflower'
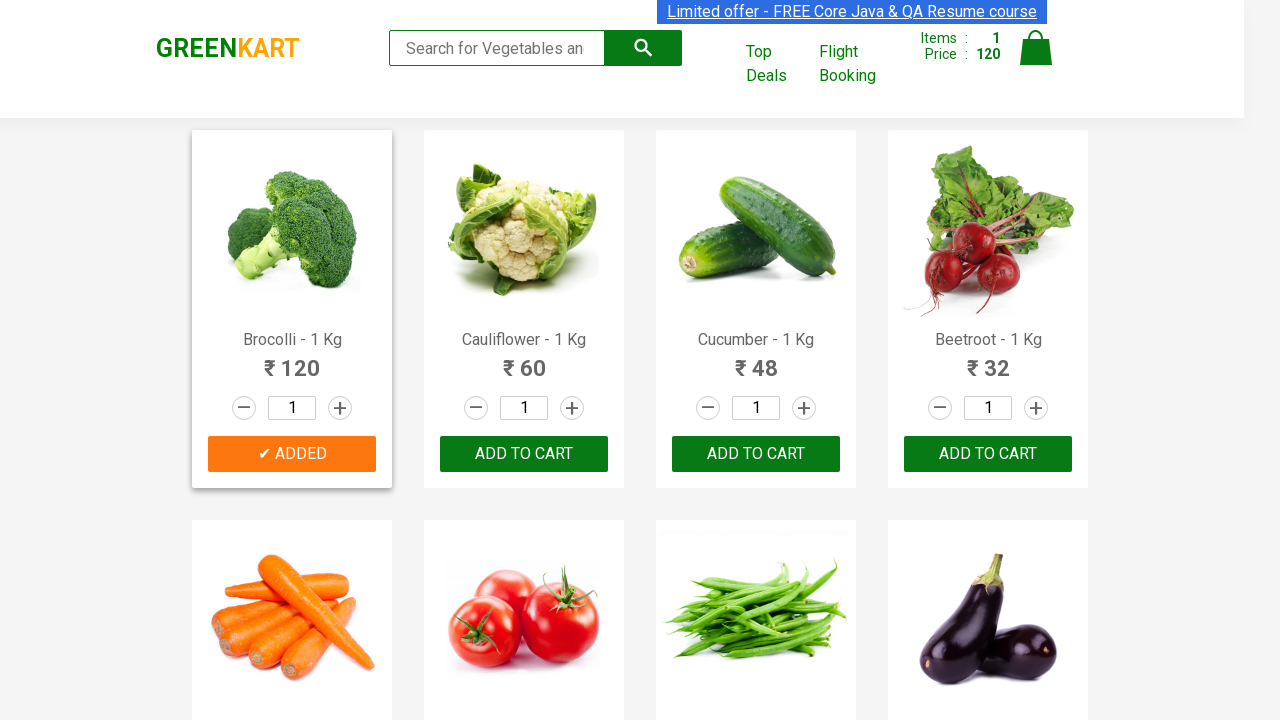

Extracted and formatted product name: 'Cucumber'
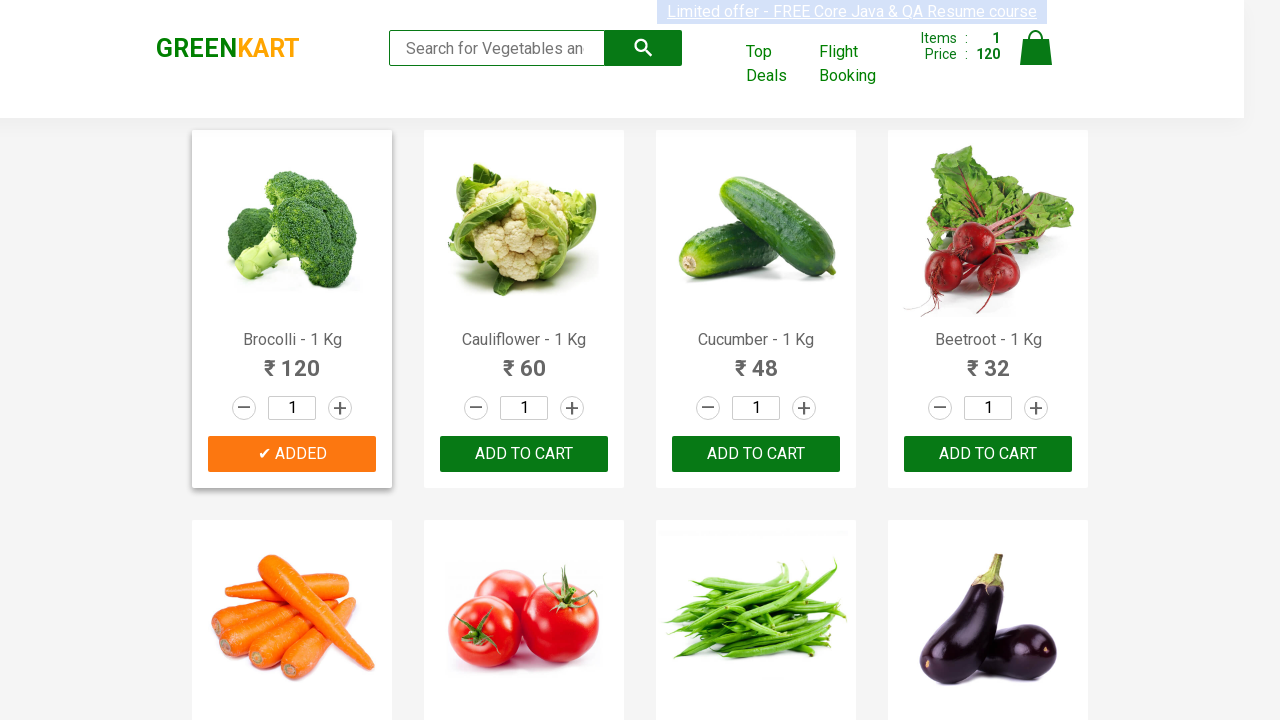

Clicked 'Add to Cart' button for 'Cucumber' (item 2 of 3) at (756, 454) on xpath=//div[@class='product-action']/button >> nth=2
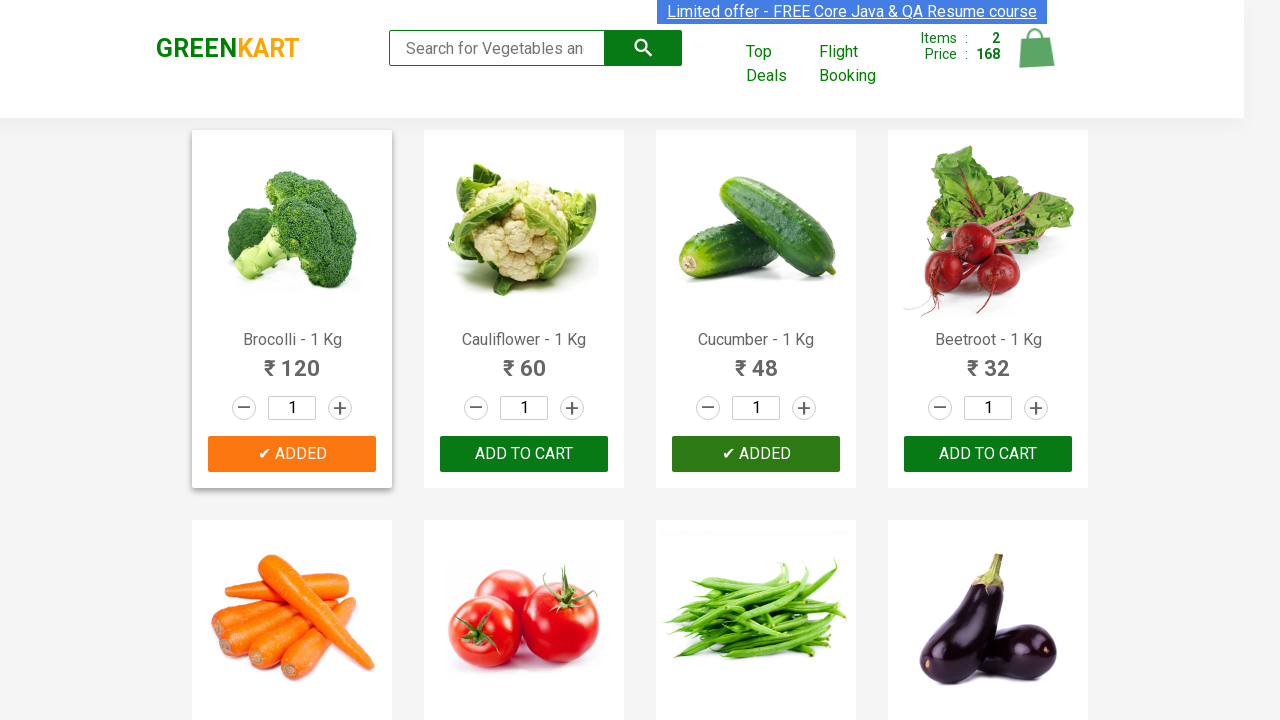

Extracted and formatted product name: 'Beetroot'
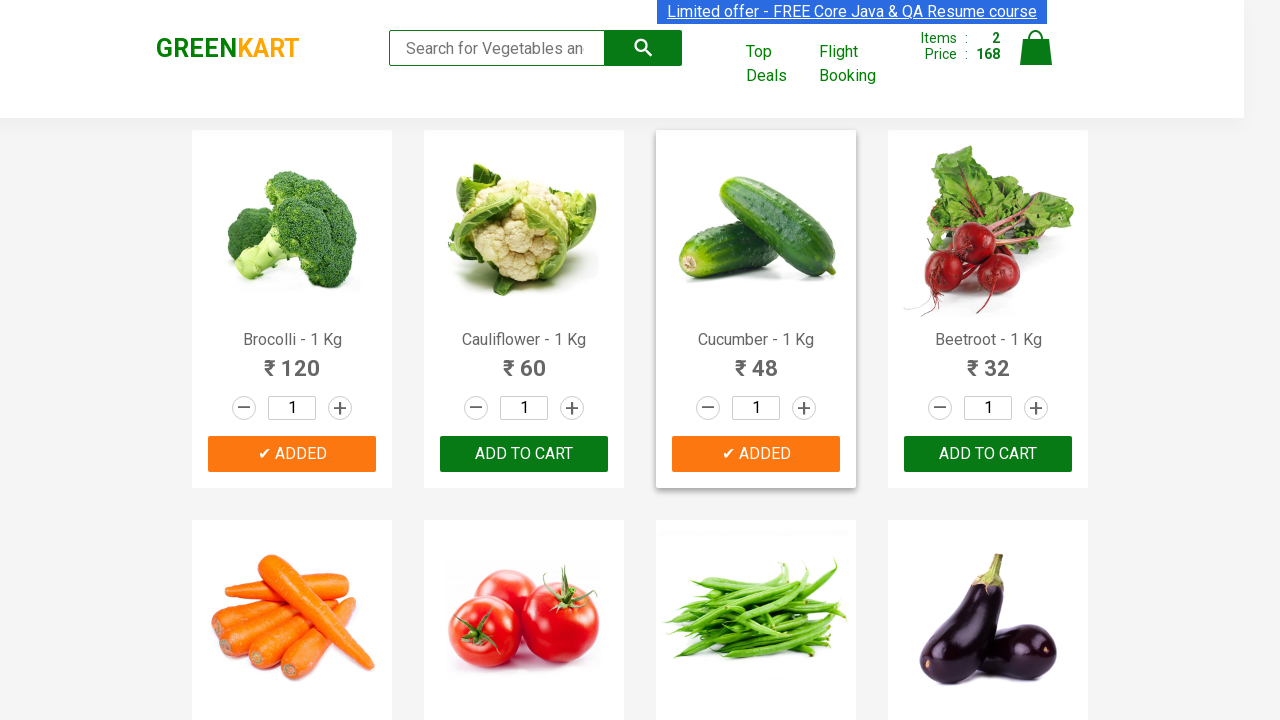

Clicked 'Add to Cart' button for 'Beetroot' (item 3 of 3) at (988, 454) on xpath=//div[@class='product-action']/button >> nth=3
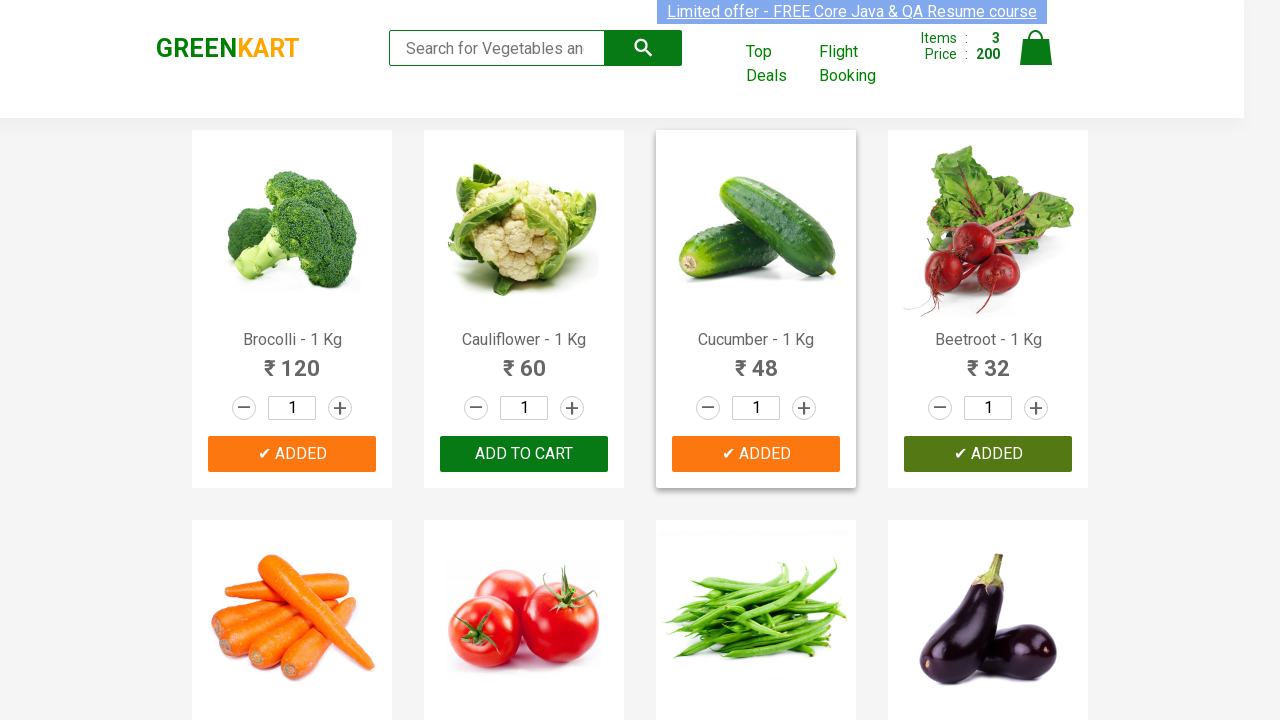

All required items have been added to cart - ending loop
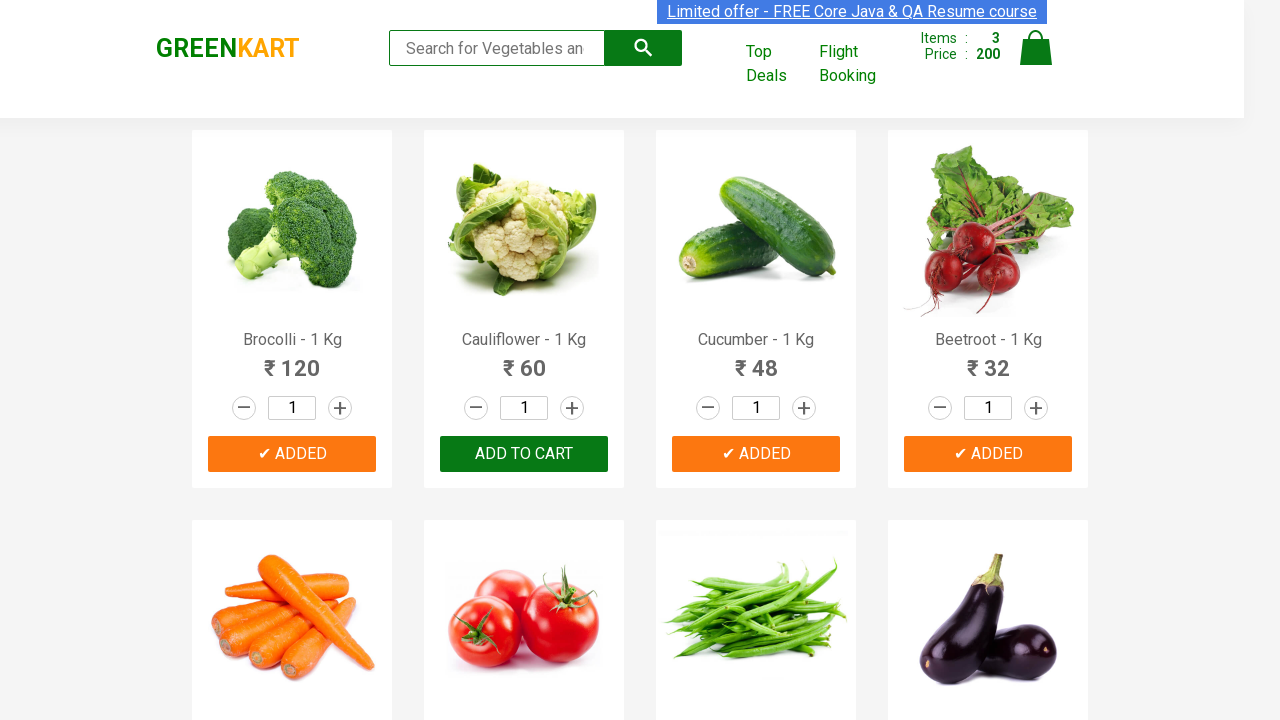

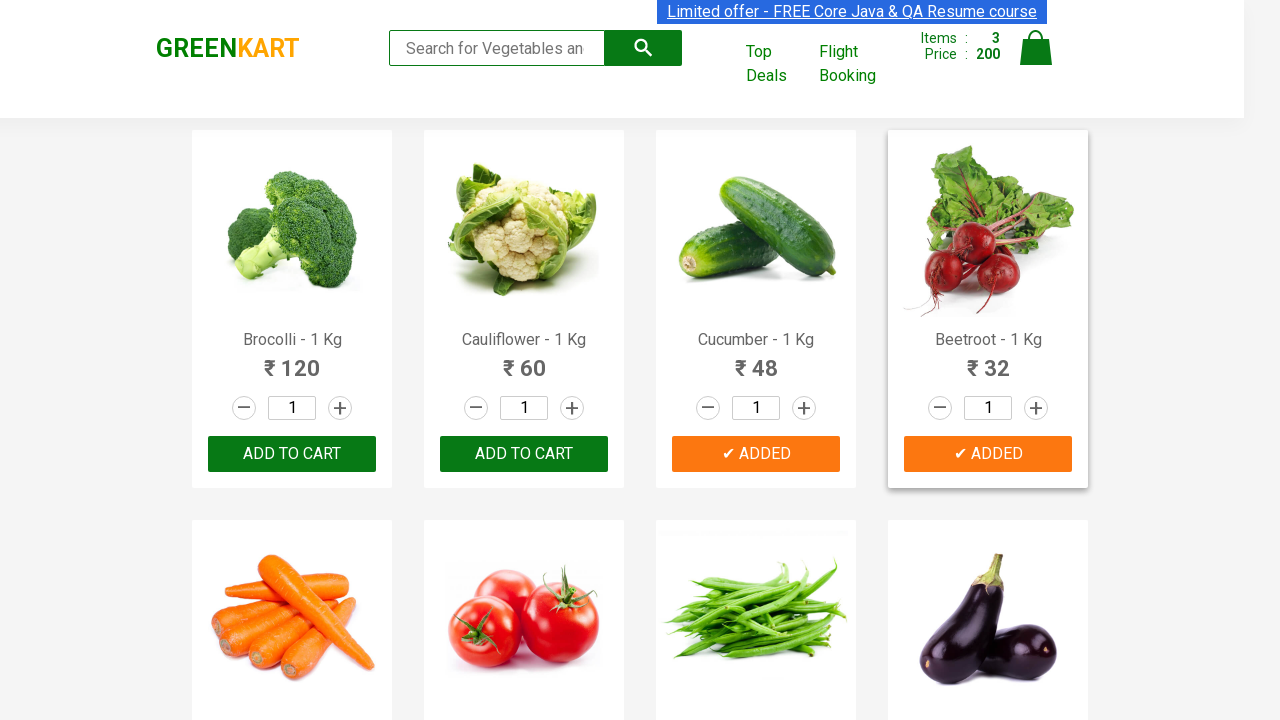